Navigates to the login page by clicking the login link

Starting URL: https://news.ycombinator.com/

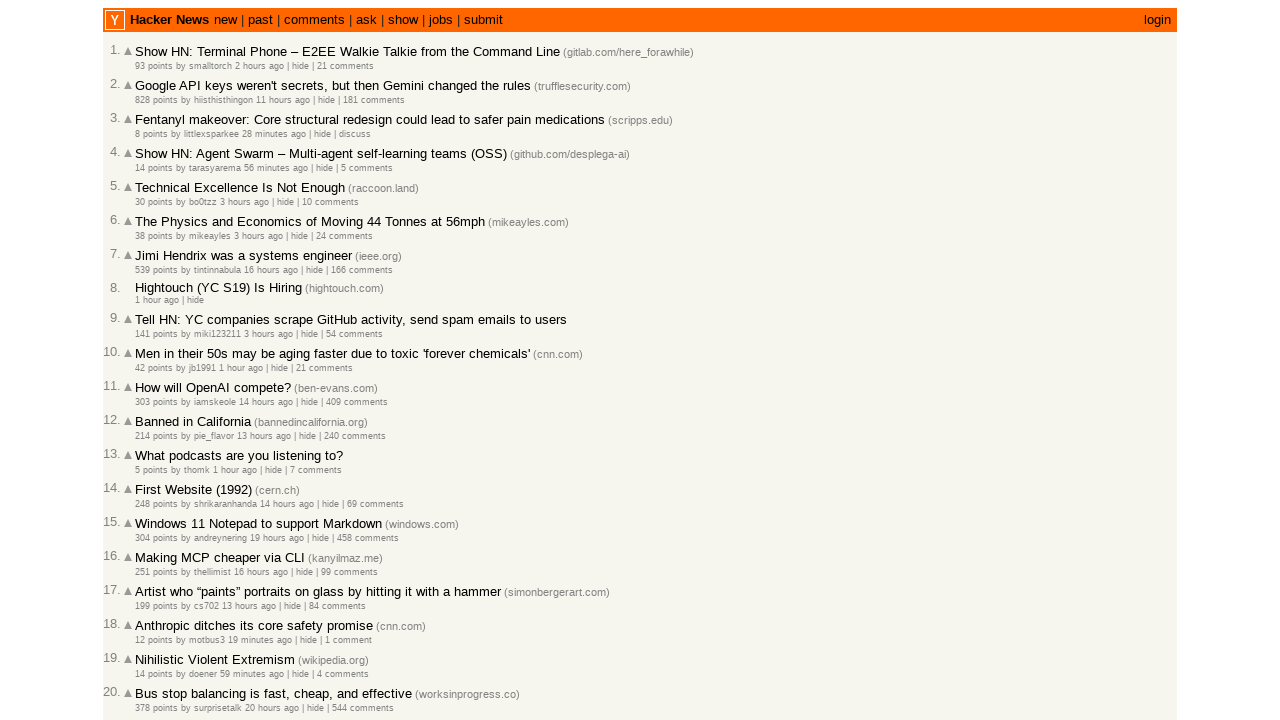

Navigated to Hacker News homepage
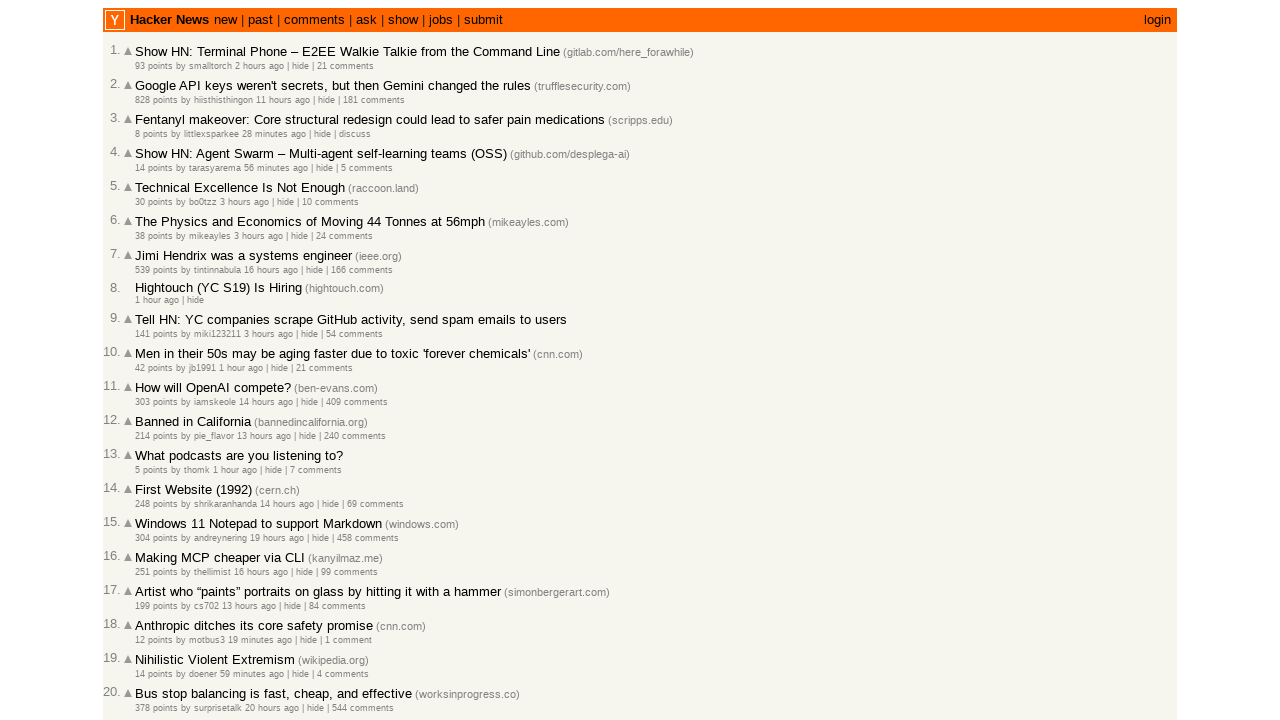

Clicked login link to navigate to login page at (1158, 20) on text=login
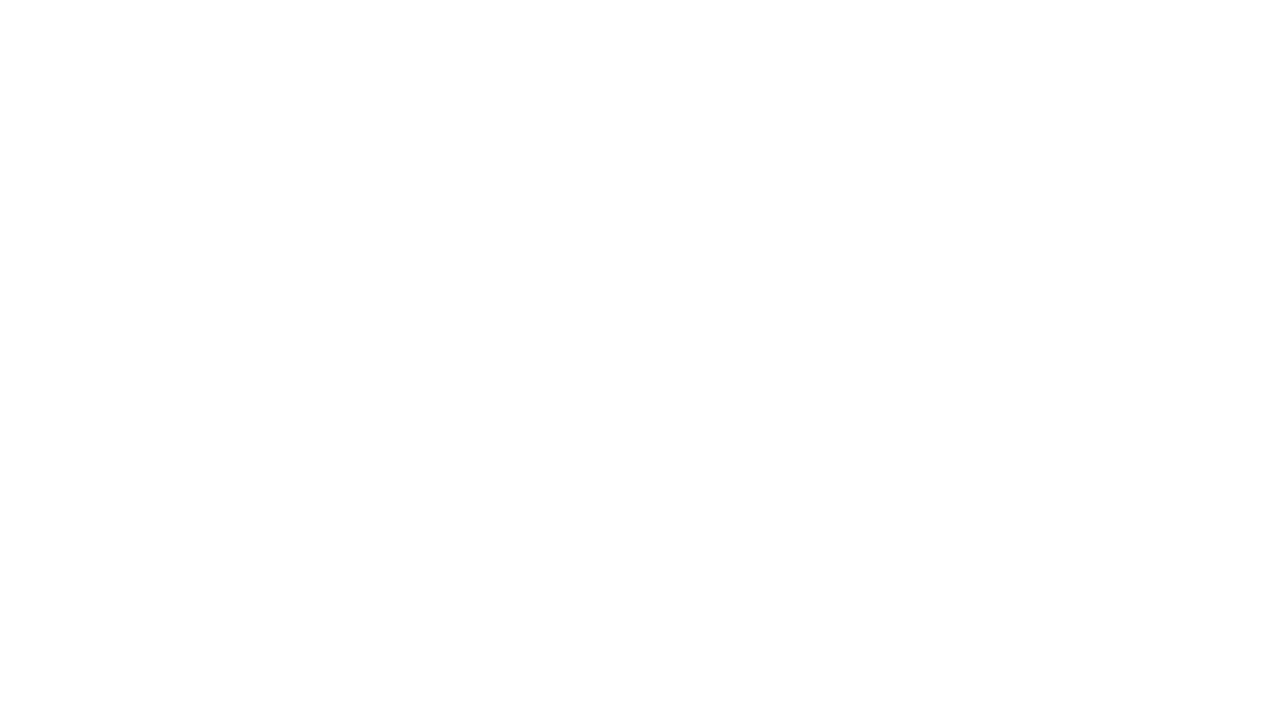

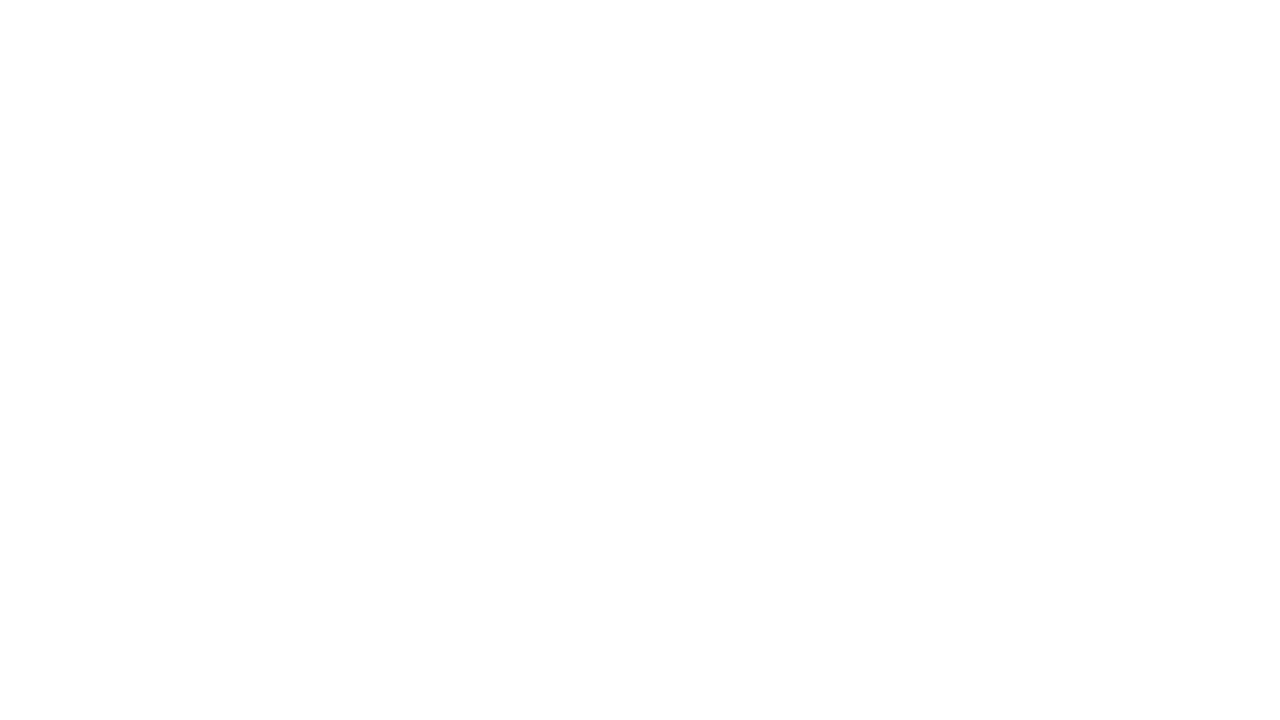